Tests explicit wait functionality by clicking a button and waiting for a new button to appear on the page

Starting URL: https://www.leafground.com/waits.xhtml

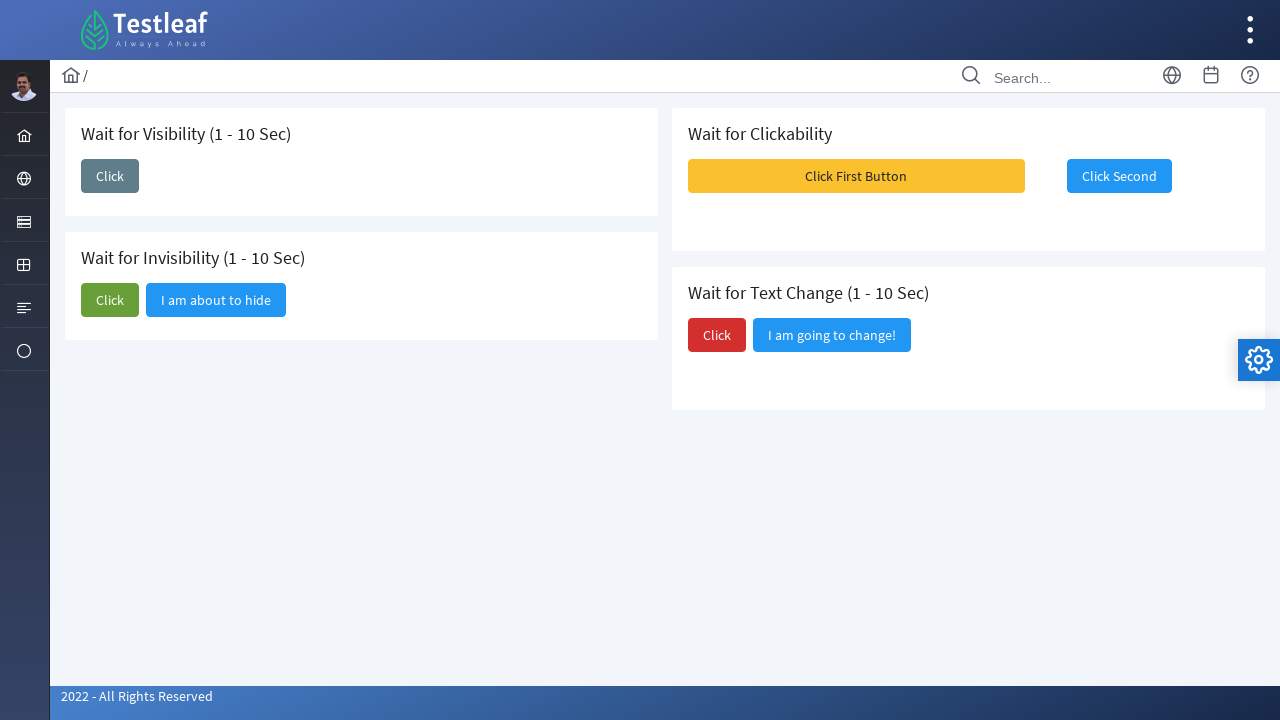

Clicked button to trigger appearance of new button at (110, 176) on xpath=//button[@id='j_idt87:j_idt89']
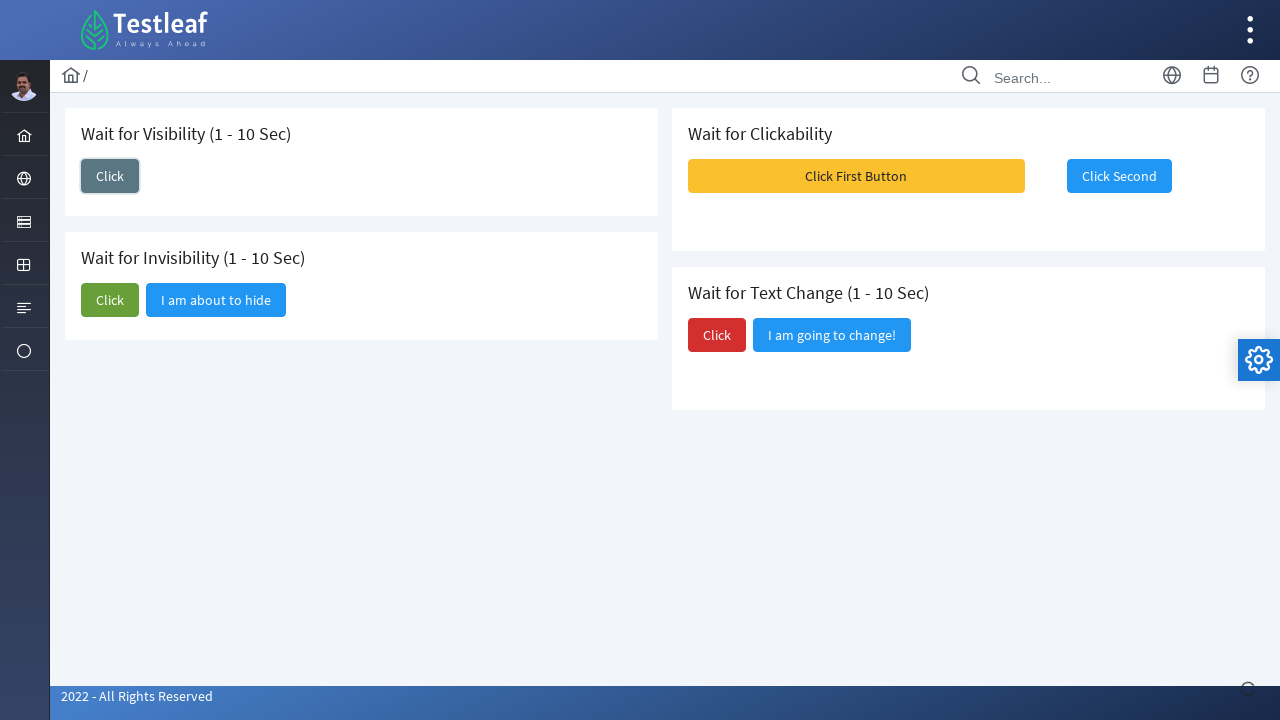

Waited for new button to become visible
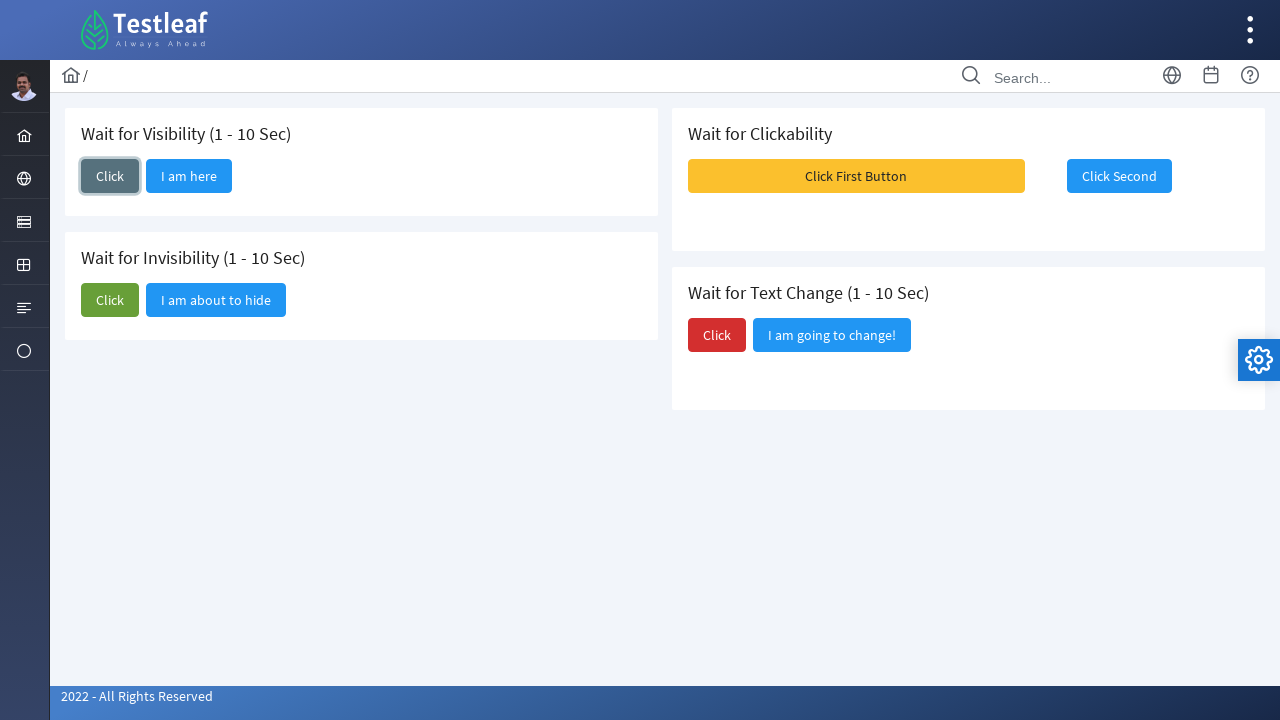

Retrieved text content from newly appeared button
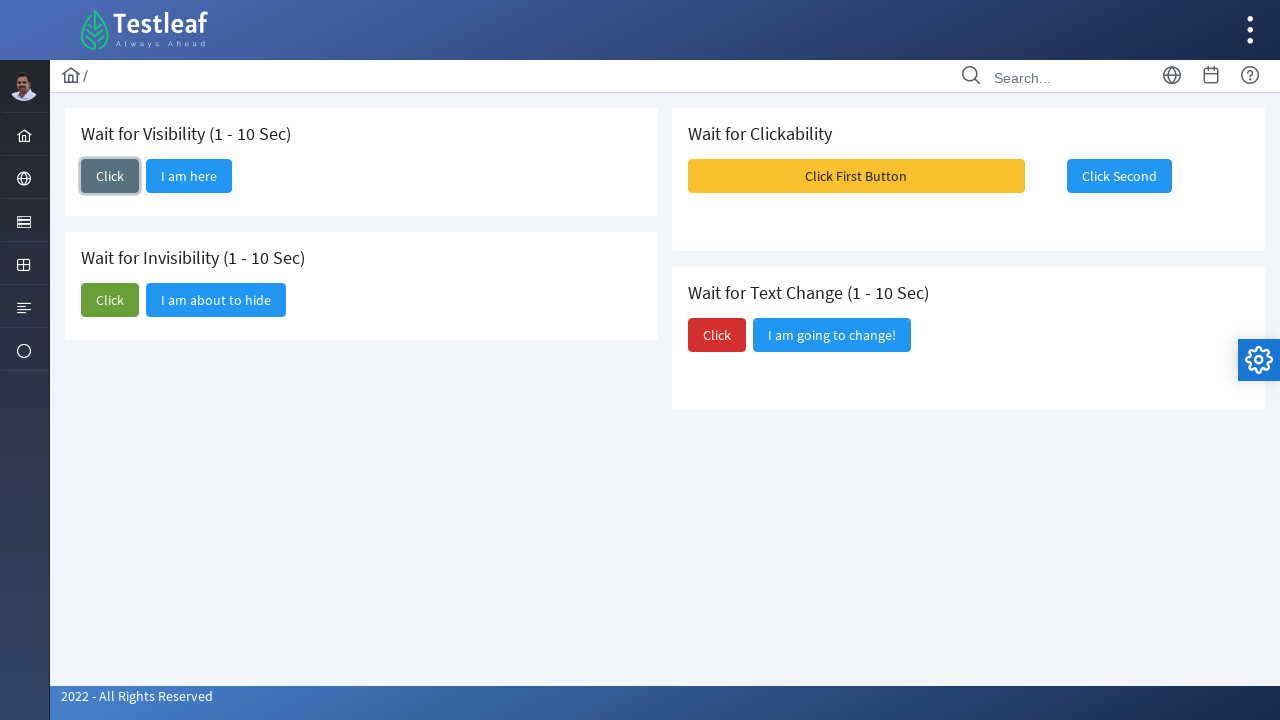

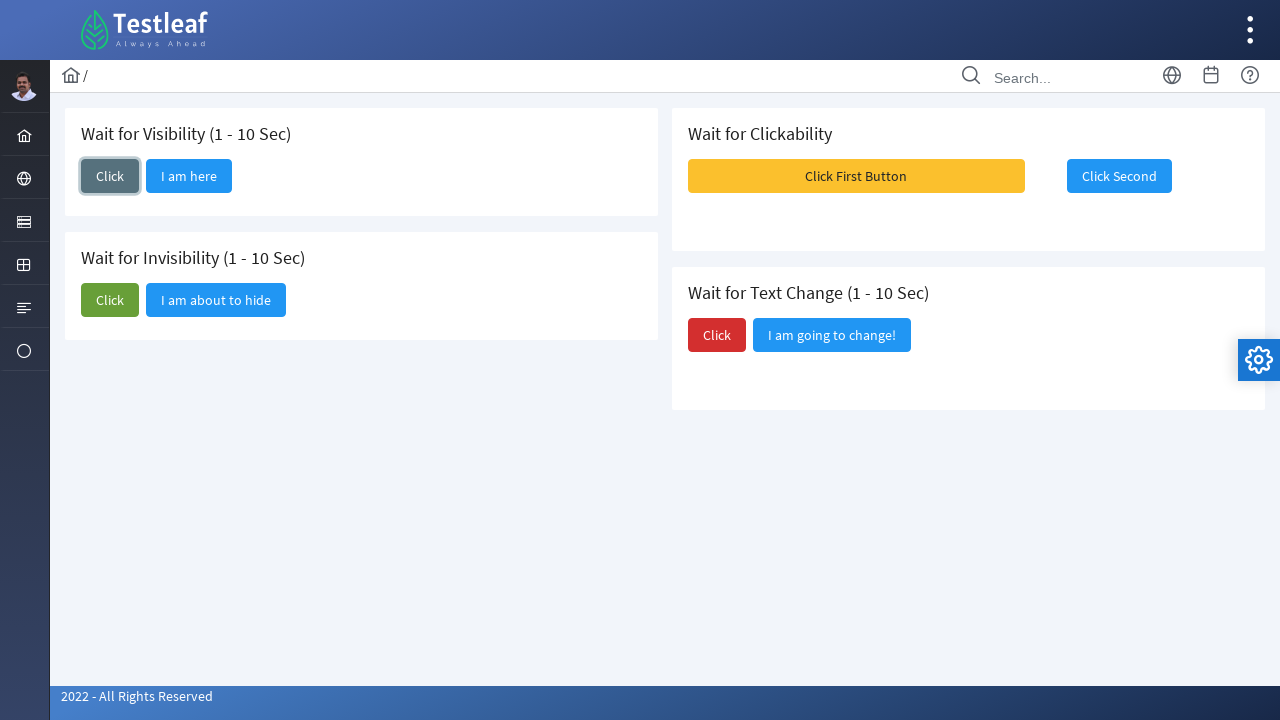